Tests handling a confirmation alert by clicking a button that triggers it and dismissing the dialog

Starting URL: https://demoqa.com/alerts

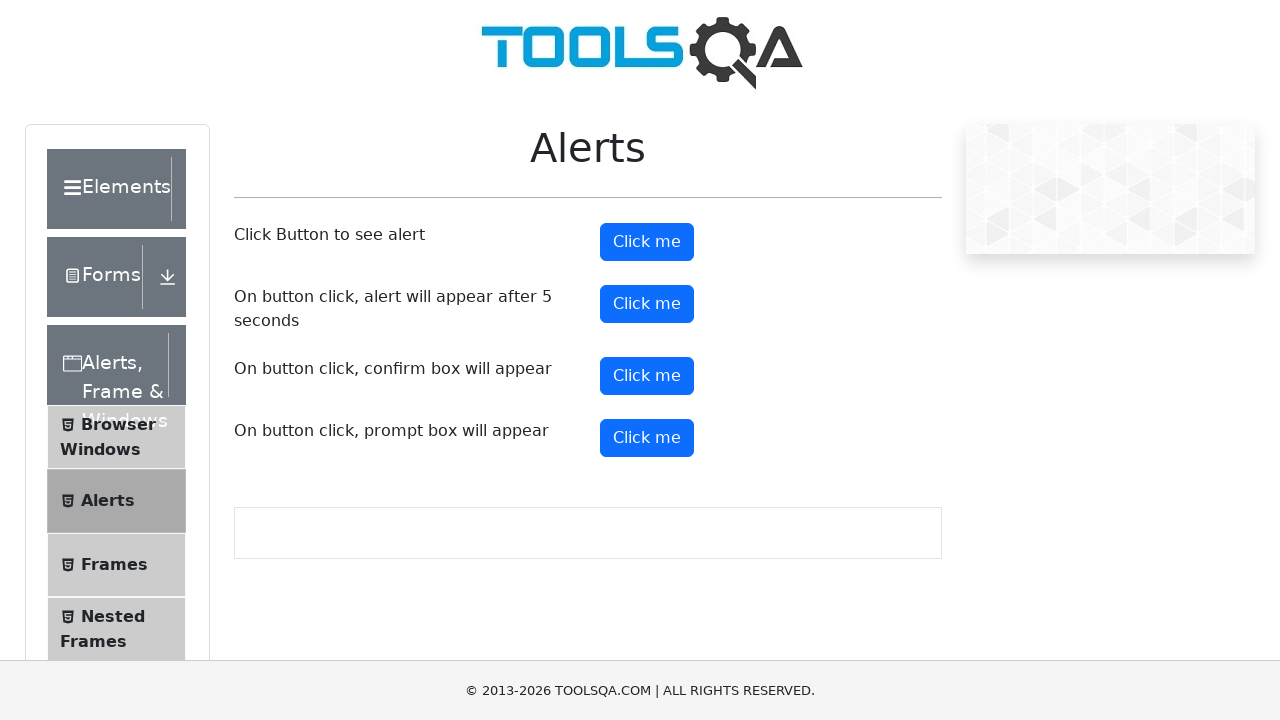

Set up dialog handler to dismiss confirmation alerts
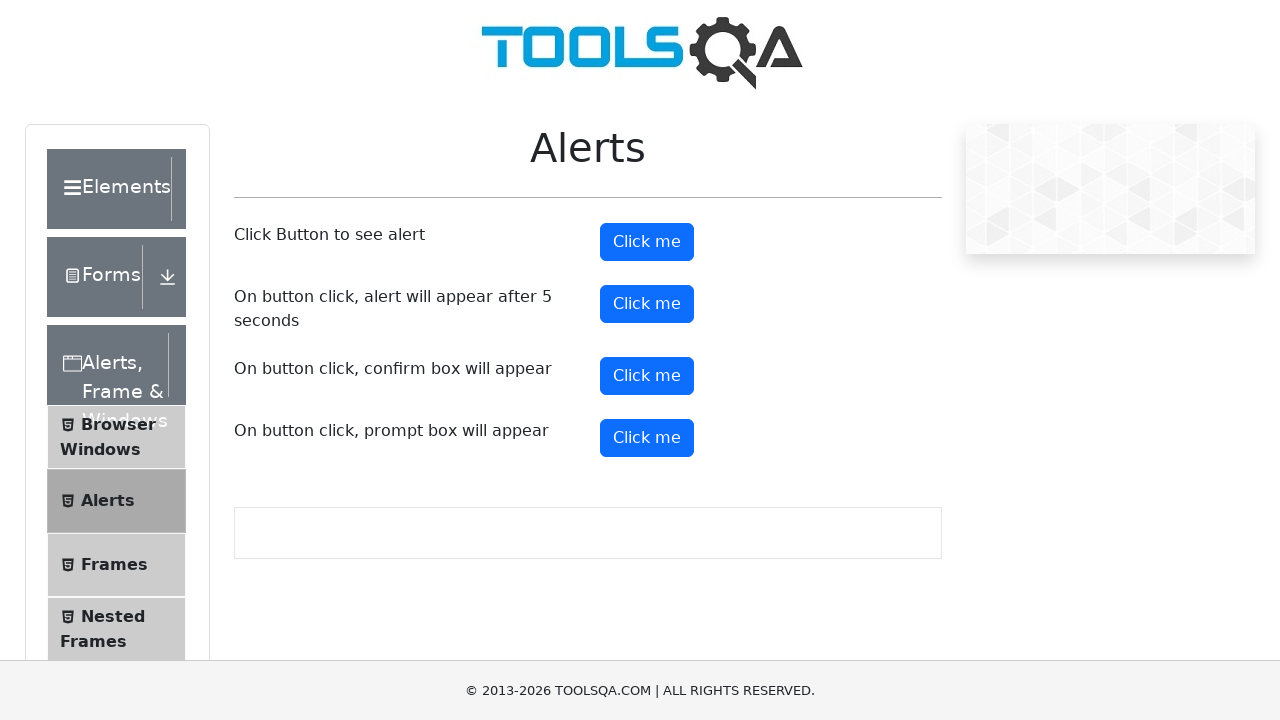

Clicked the confirm button to trigger confirmation alert at (647, 376) on #confirmButton
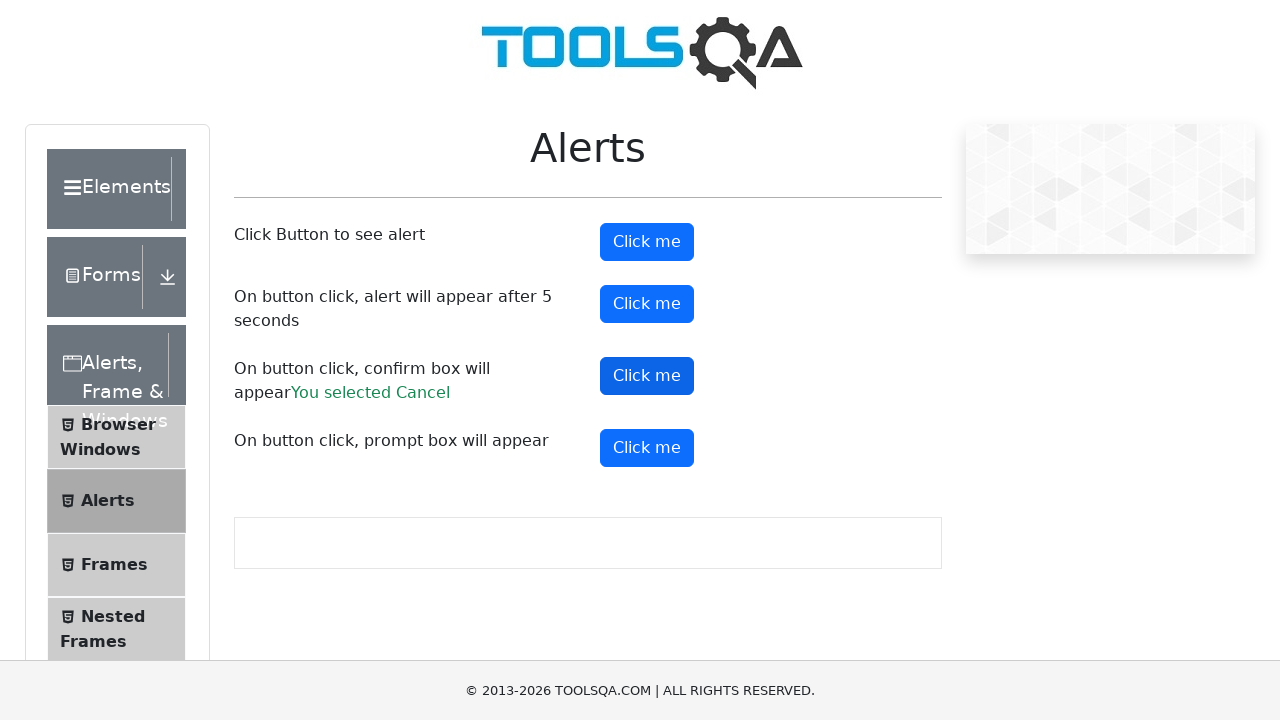

Waited for confirmation result text to appear
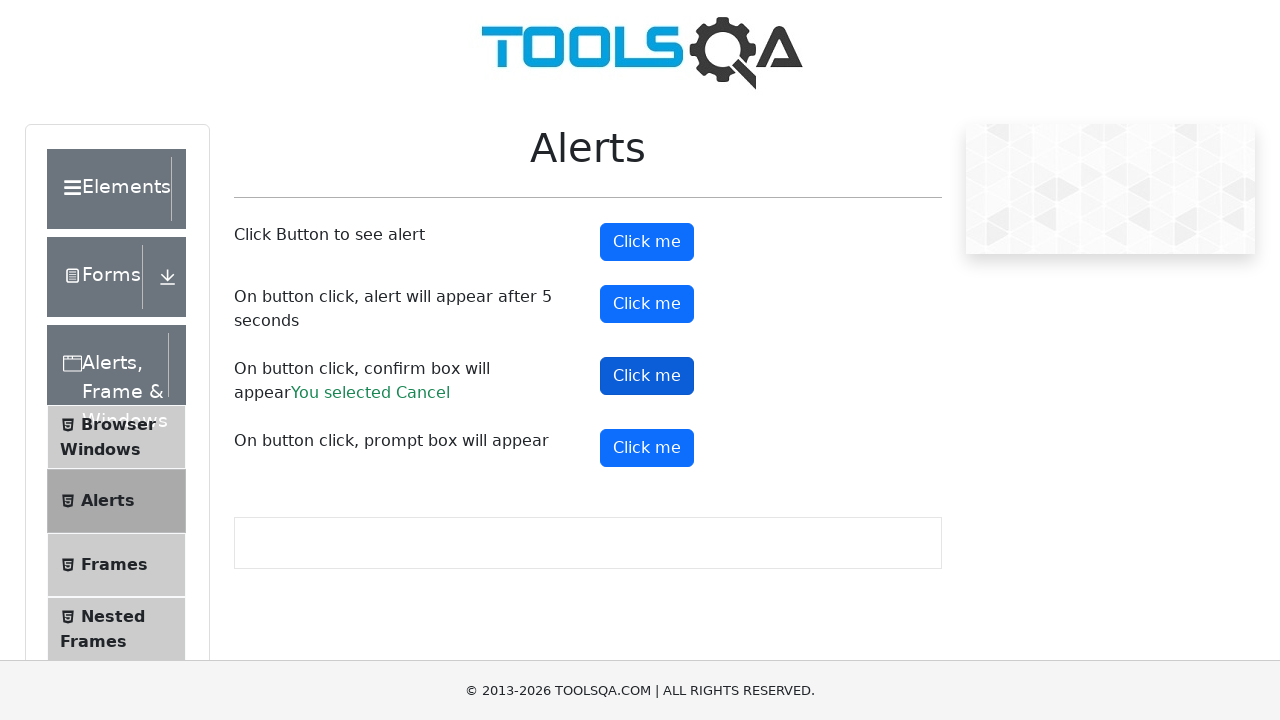

Retrieved confirmation result text
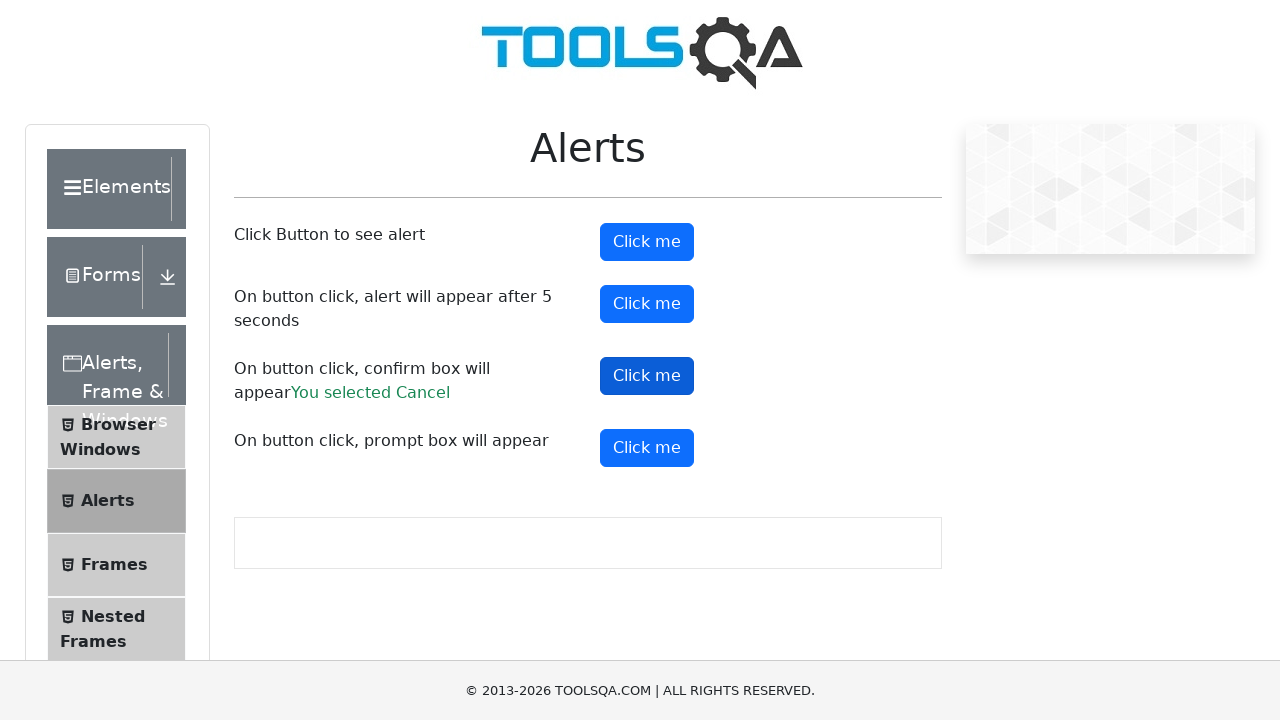

Verified that result text is 'You selected Cancel'
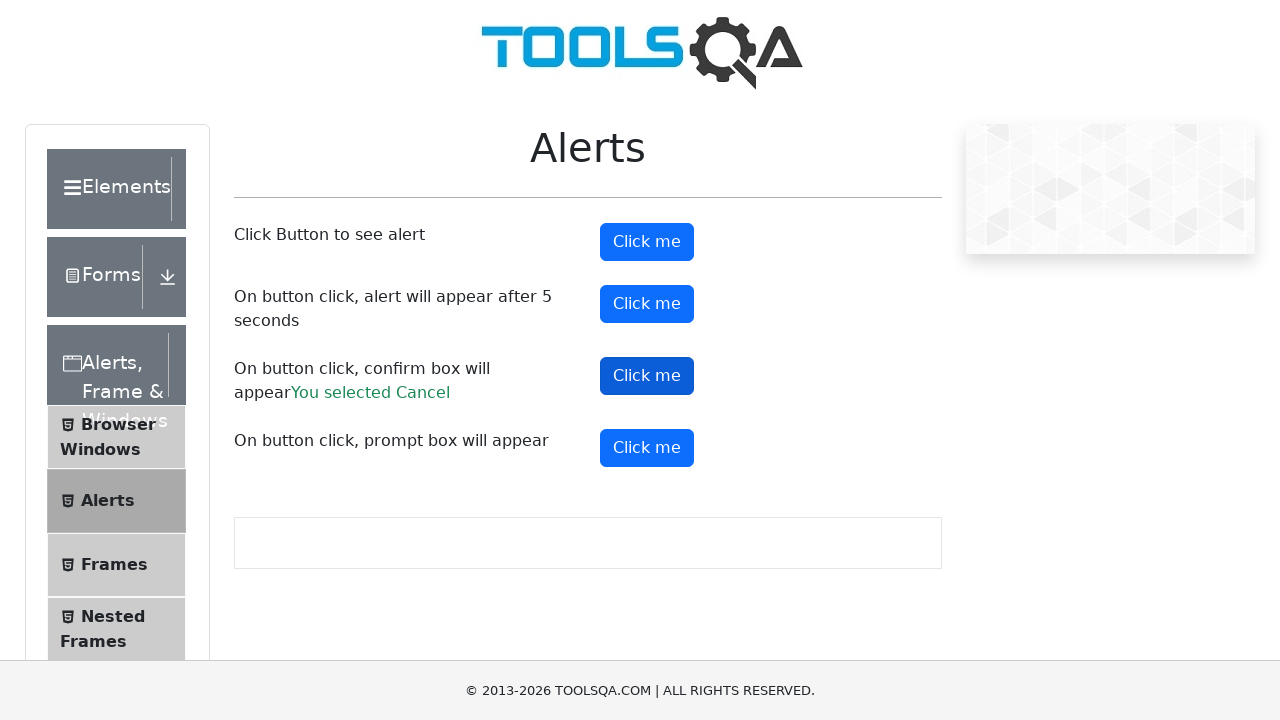

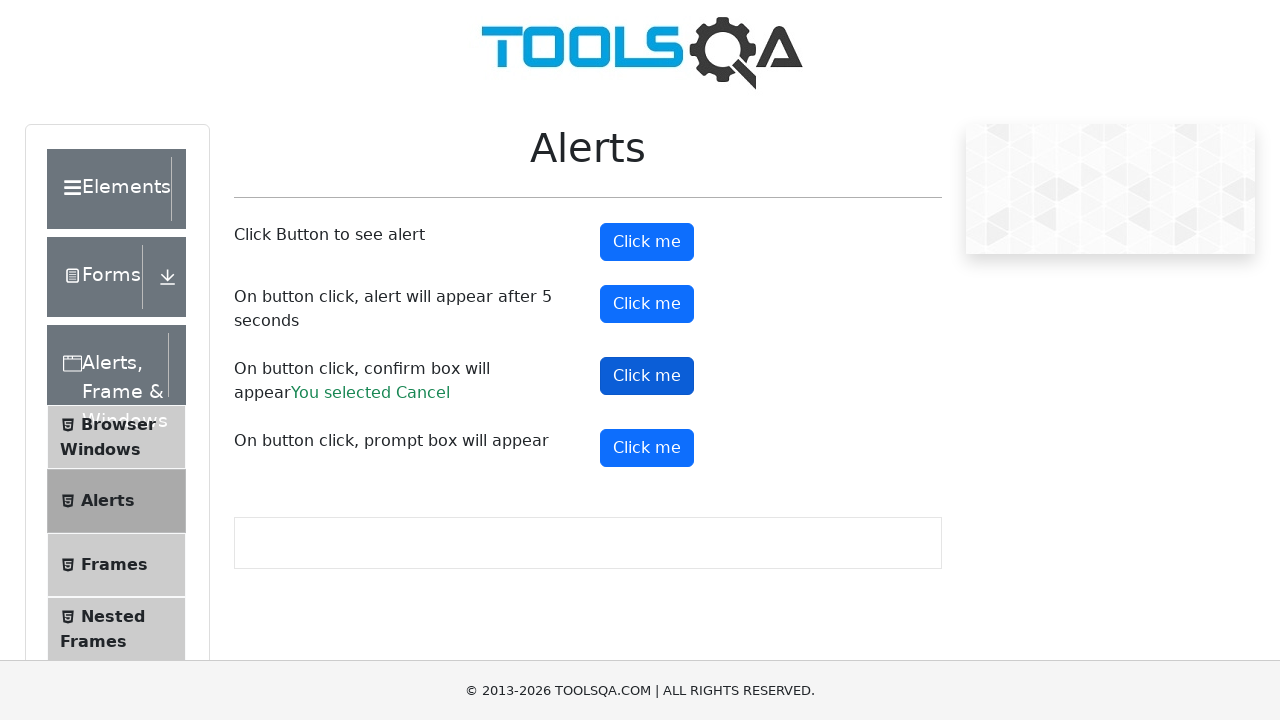